Tests selecting an option from a dropdown list using Playwright's built-in select_option method by text, then verifying the correct option is selected.

Starting URL: http://the-internet.herokuapp.com/dropdown

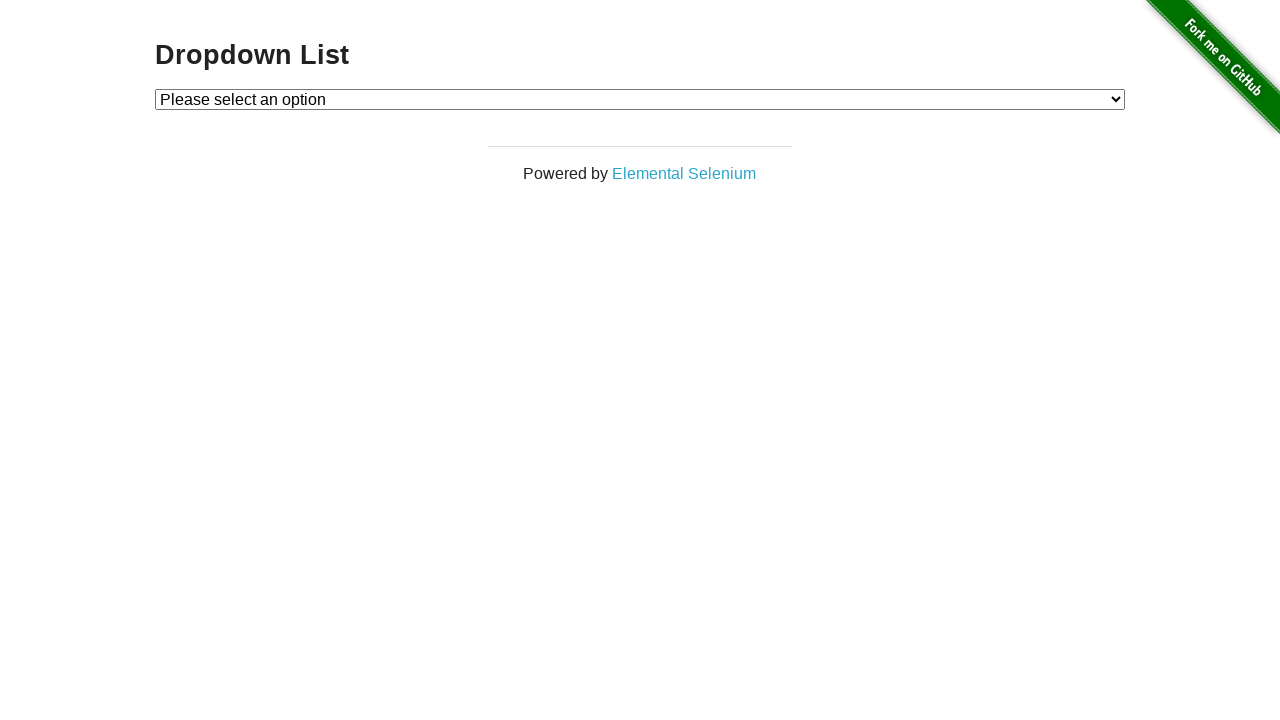

Waited for dropdown to be visible
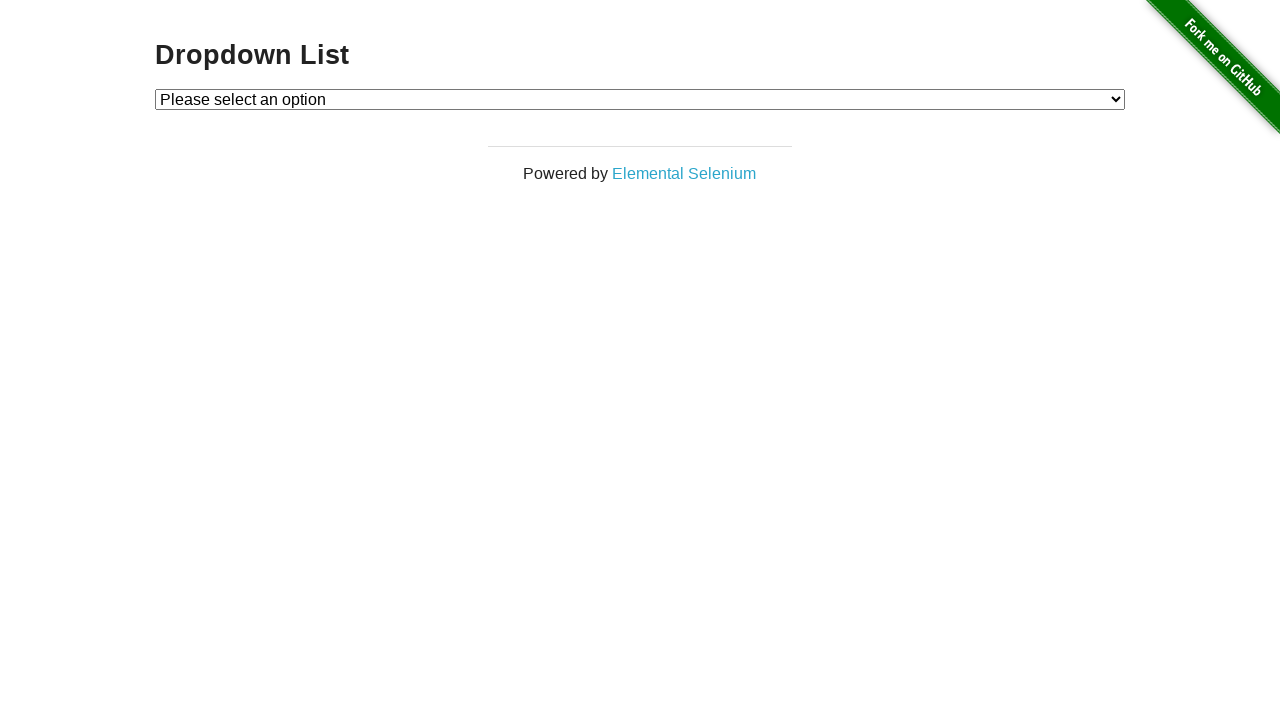

Selected 'Option 1' from dropdown by visible text on #dropdown
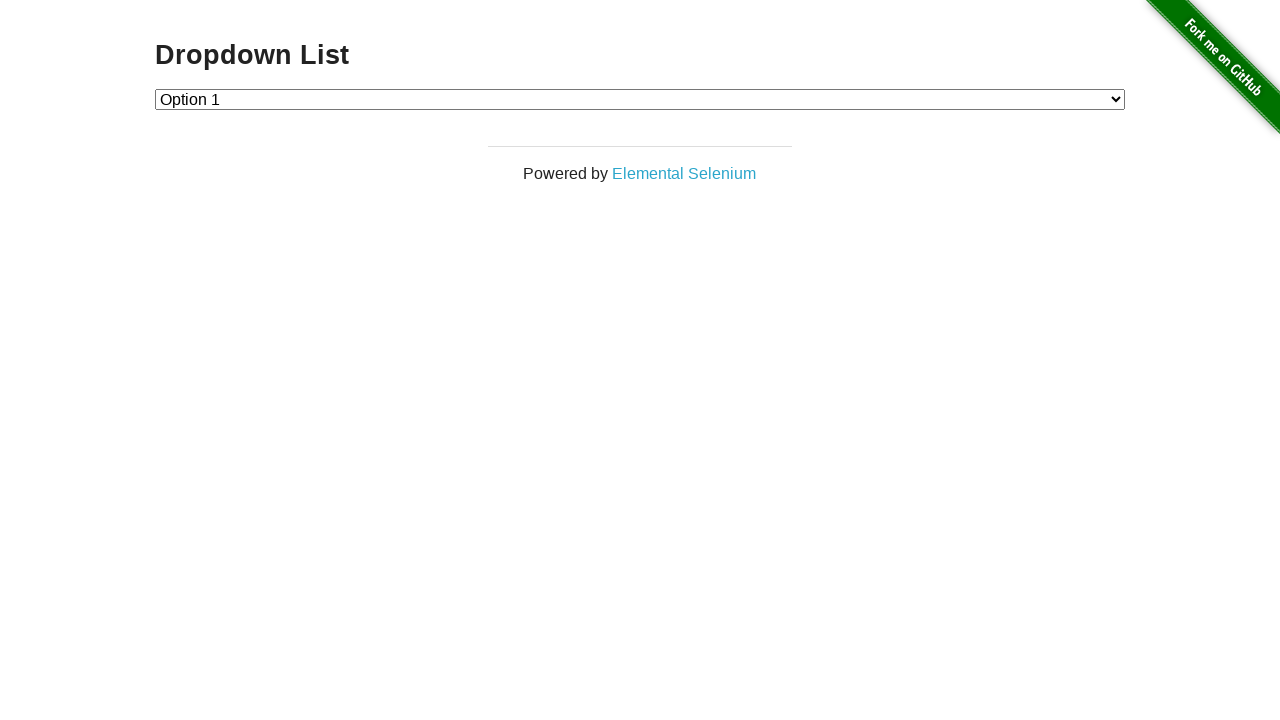

Retrieved selected option text from dropdown
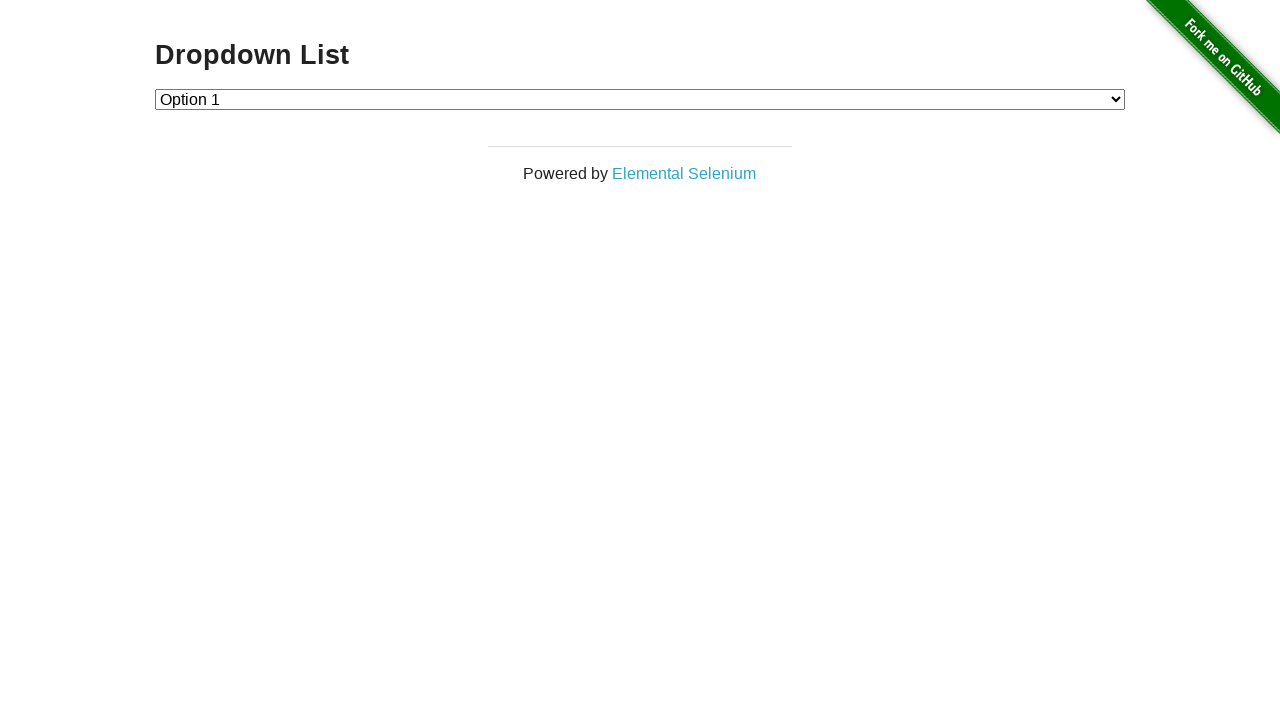

Verified that 'Option 1' is correctly selected in dropdown
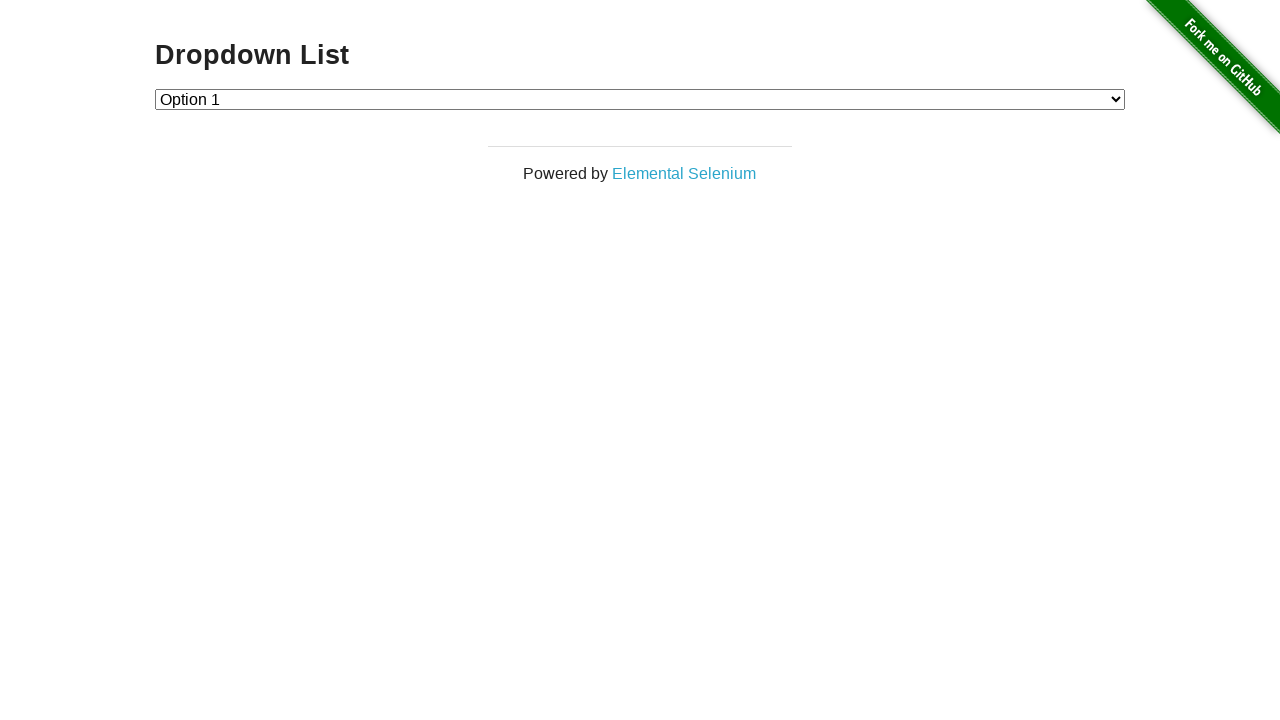

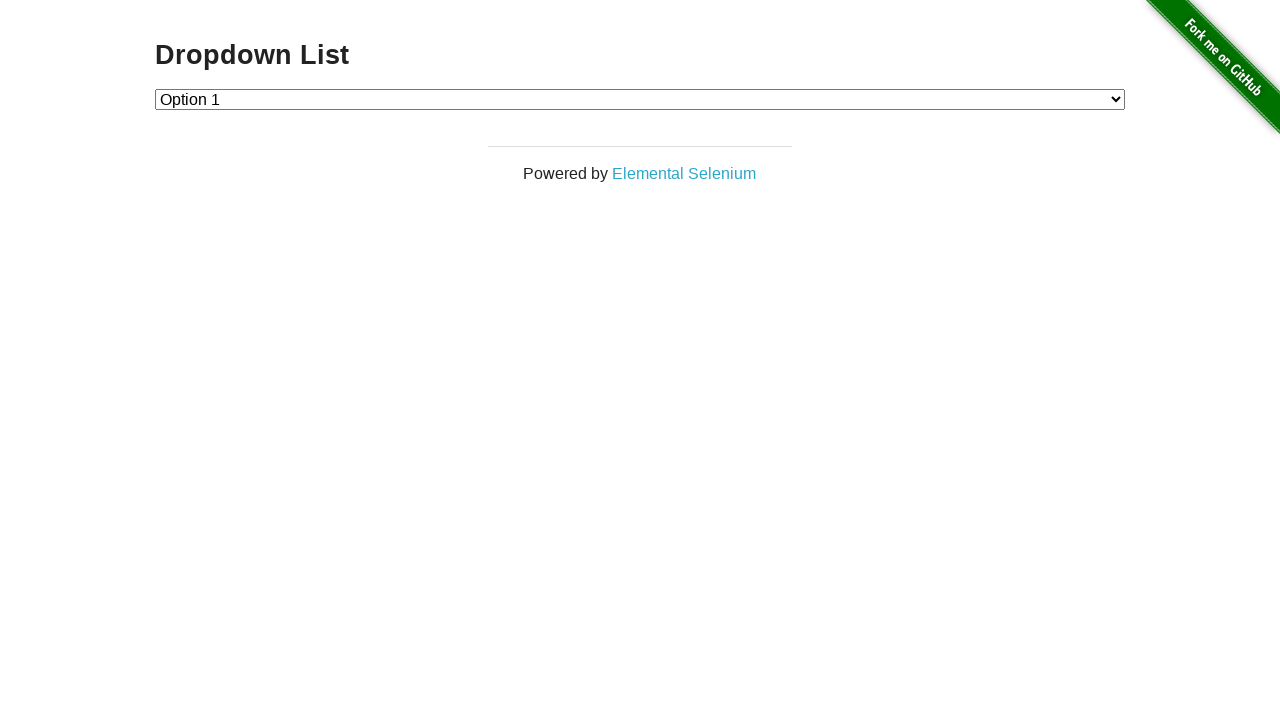